Tests a dummy website form by filling in a street address field and clicking a specific checkbox (the 7th one) from a list of checkboxes

Starting URL: https://automationbysqatools.blogspot.com/2021/05/dummy-website.html

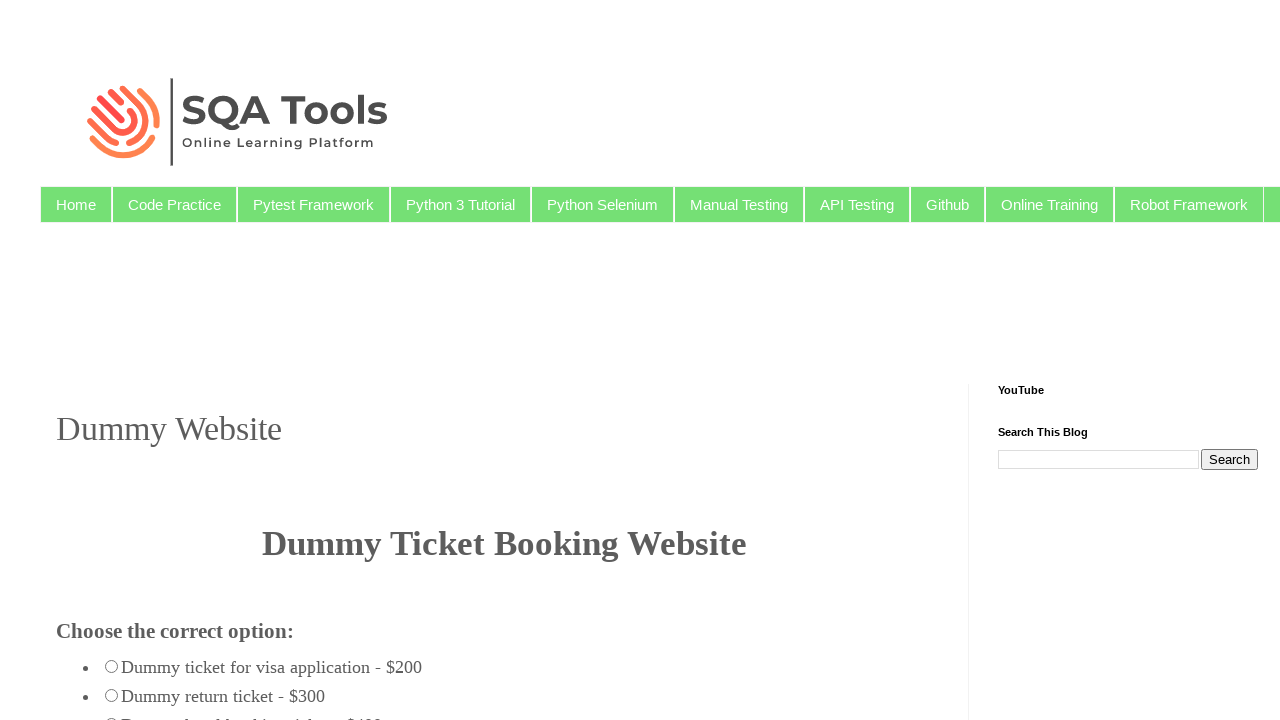

Navigated to dummy website form
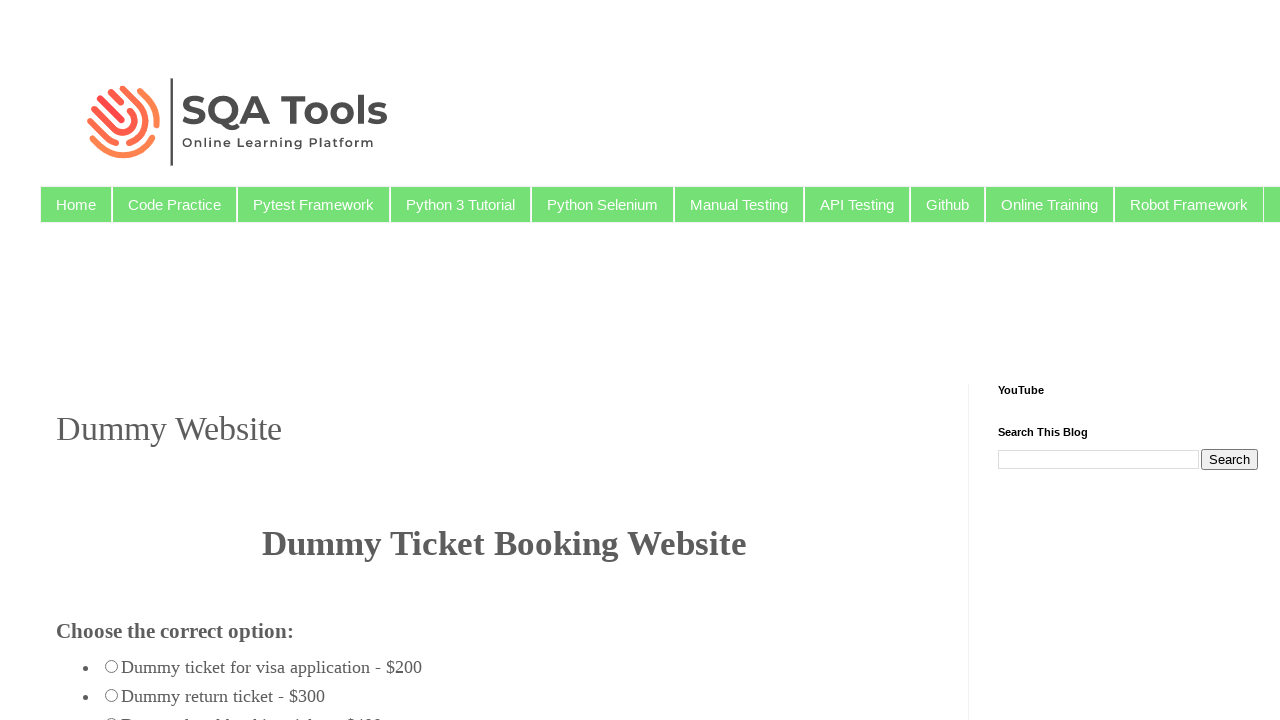

Filled street address field with 'Near India Gate' on #street_address2
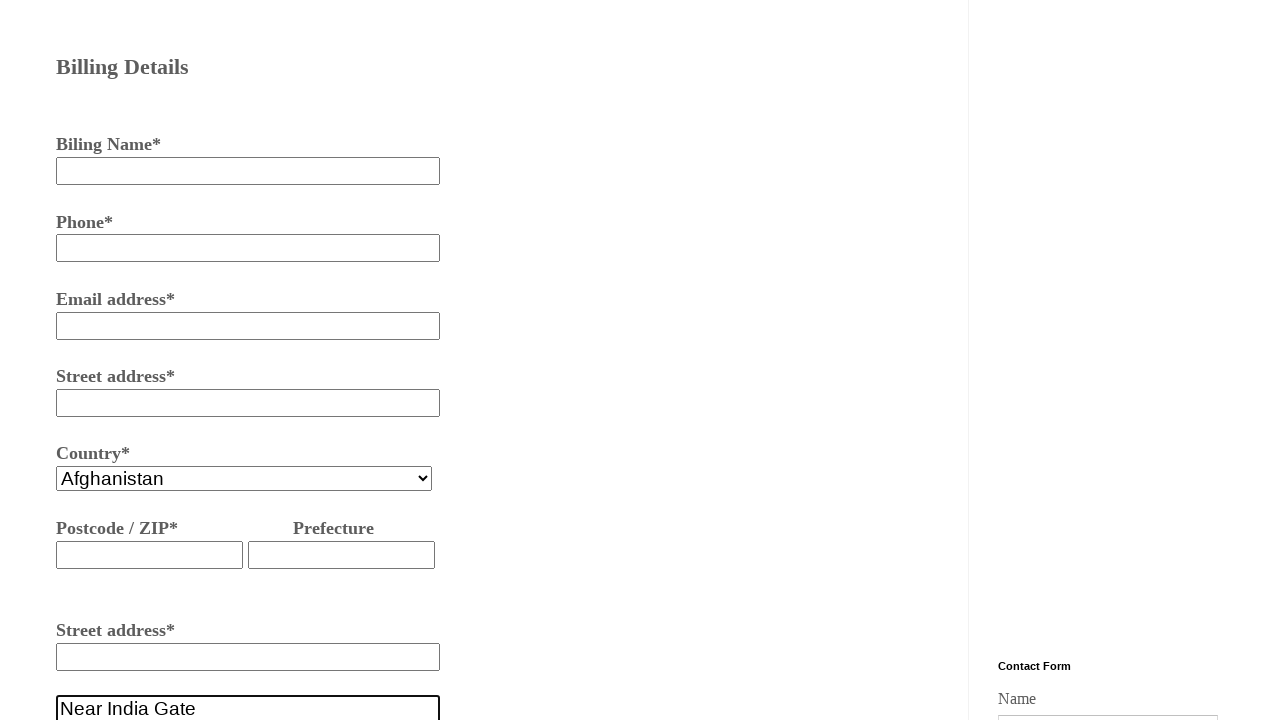

Located all checkboxes on the form
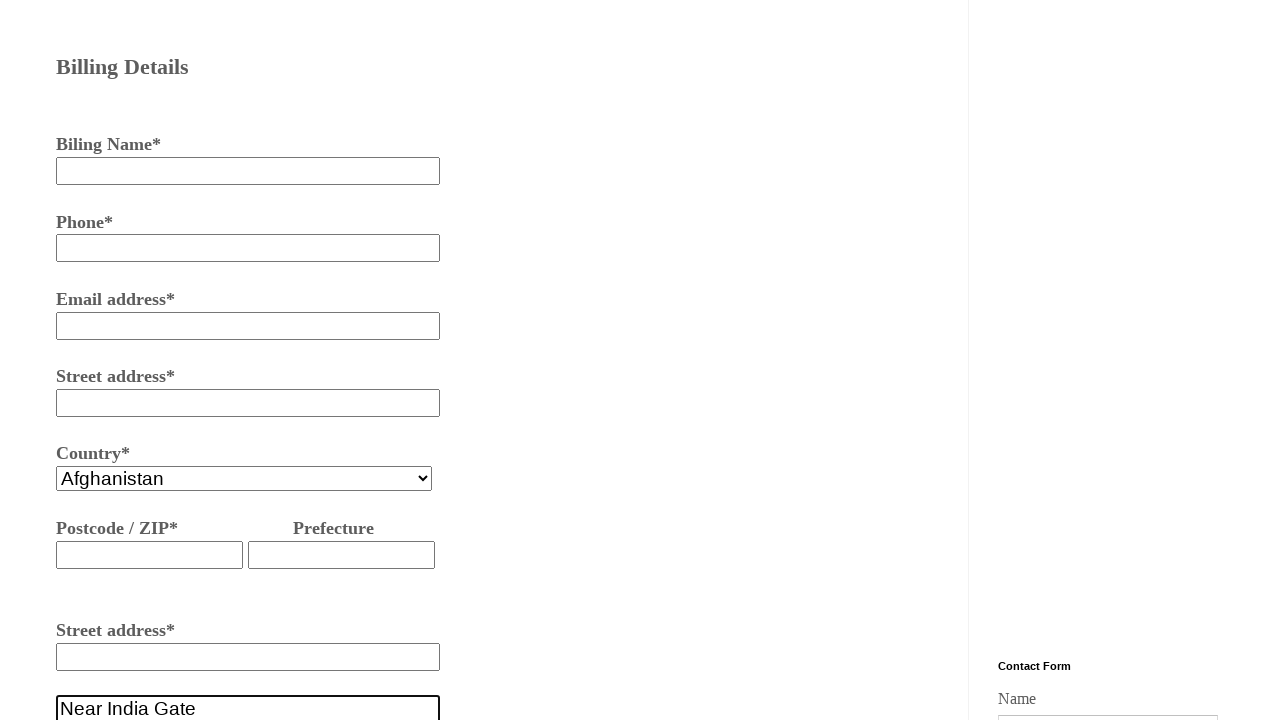

Clicked the 7th checkbox from the list at (76, 361) on xpath=//input[@value='checkbox'] >> nth=6
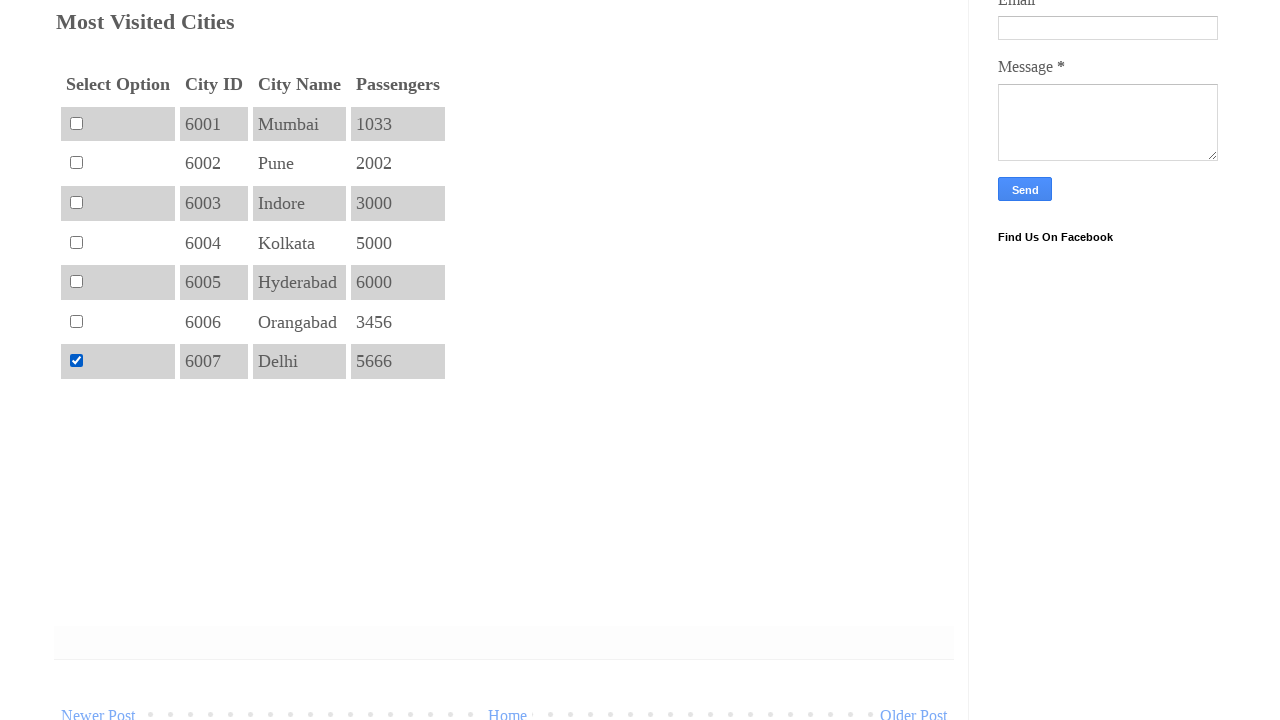

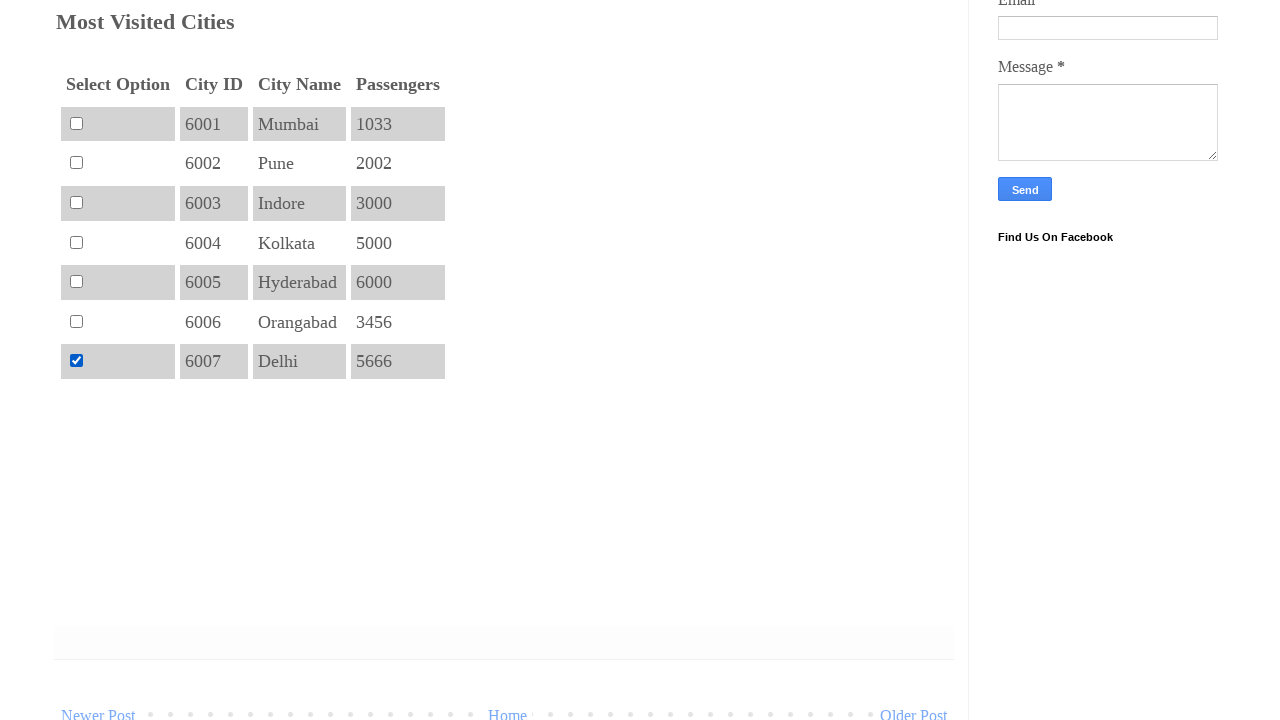